Tests navigation on RedBus website by clicking on "Train tickets" link, then "Live train status" option, and finally clicking the first availability button.

Starting URL: https://www.redbus.in/

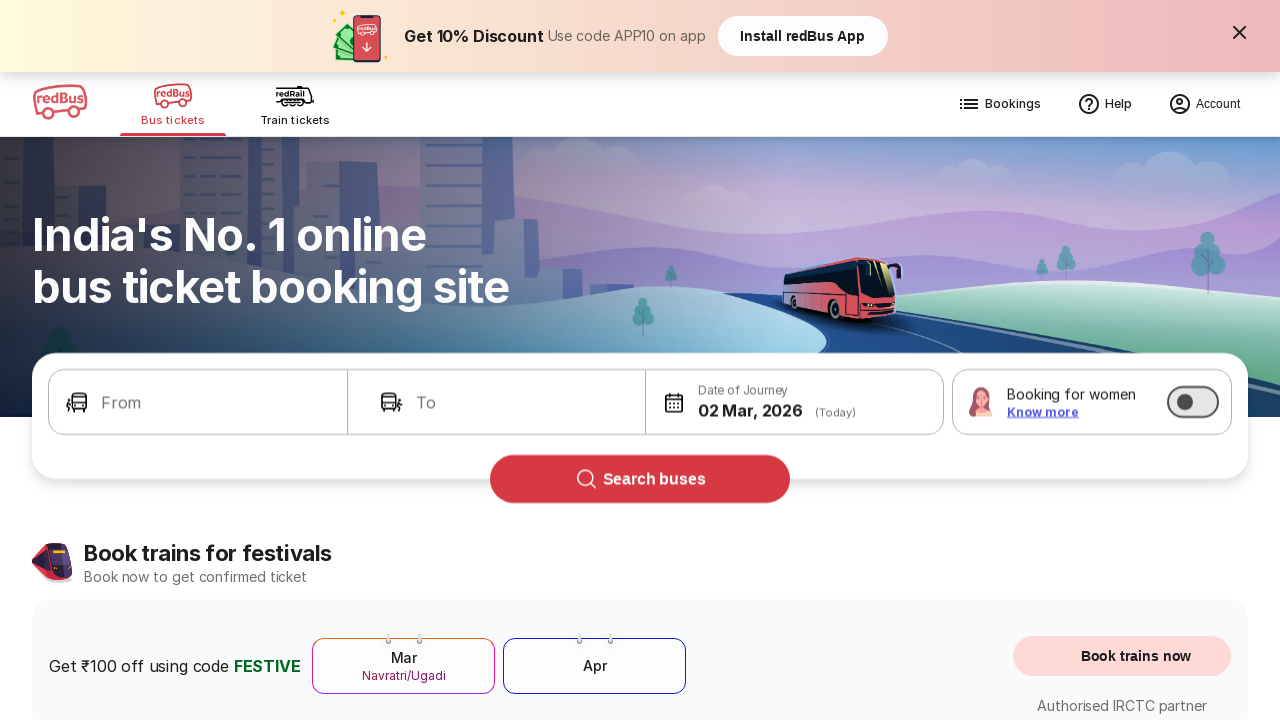

Clicked on 'Train tickets' link at (295, 120) on xpath=//span[text()='Train tickets']
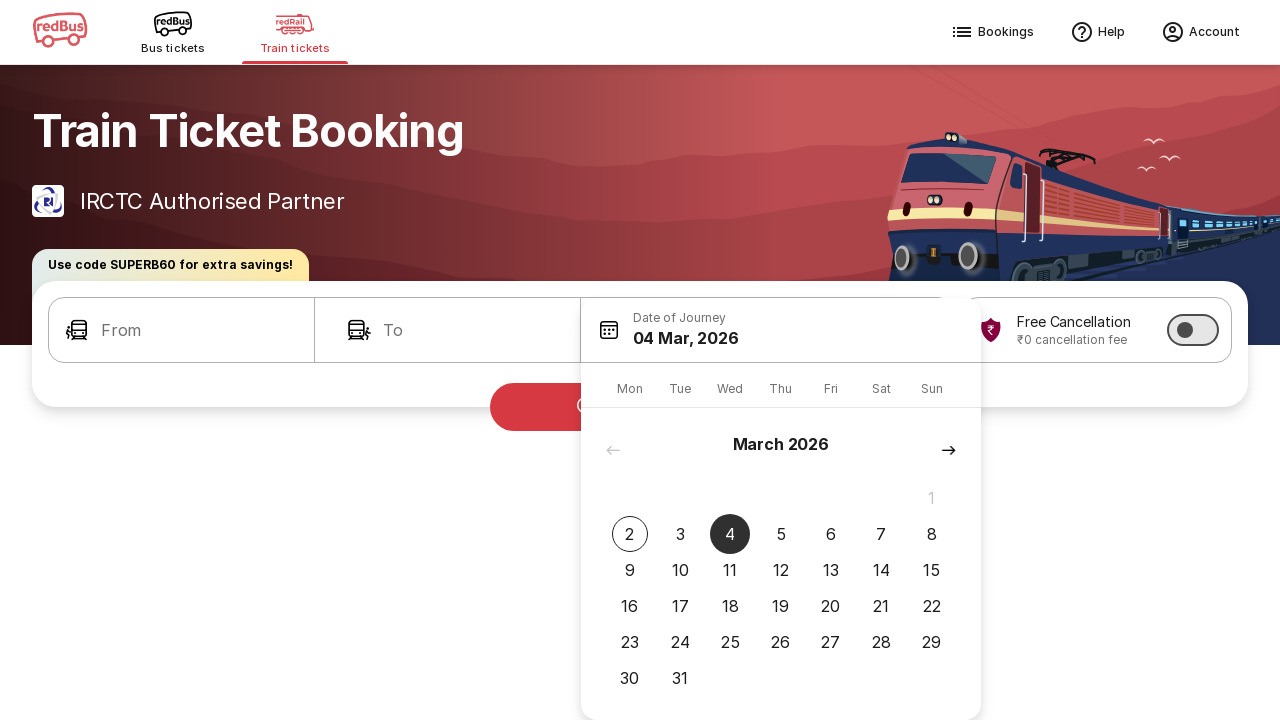

Clicked on 'Live train status' option at (394, 563) on xpath=//span[contains(text(),'Live train status')]
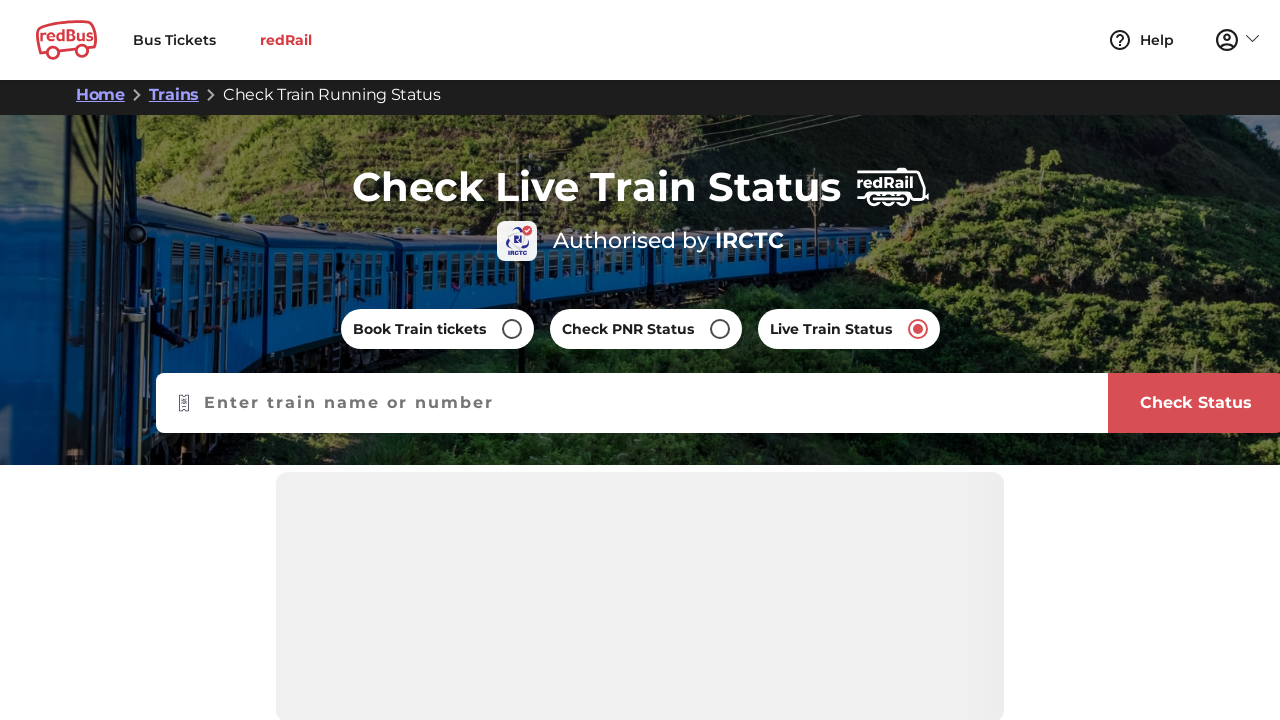

Waited for train list to load with availability buttons
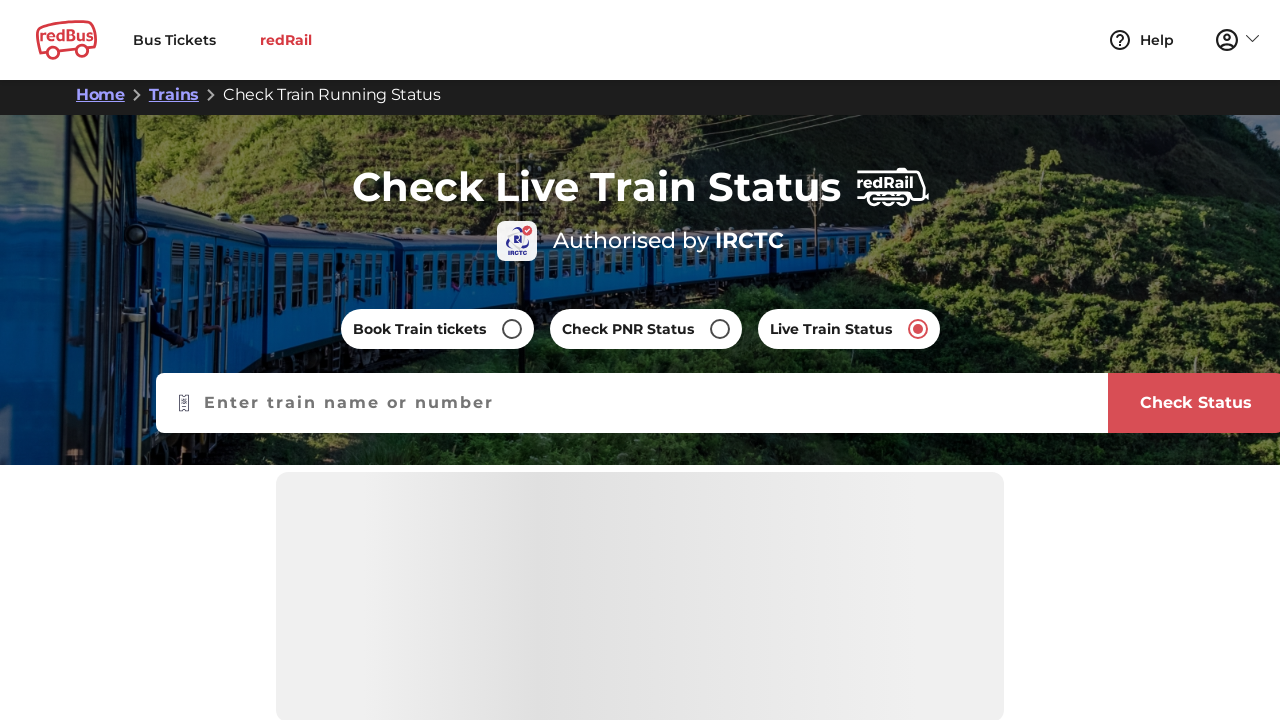

Clicked on first availability button at (1063, 360) on (//button[@class='availability-button'])[1]
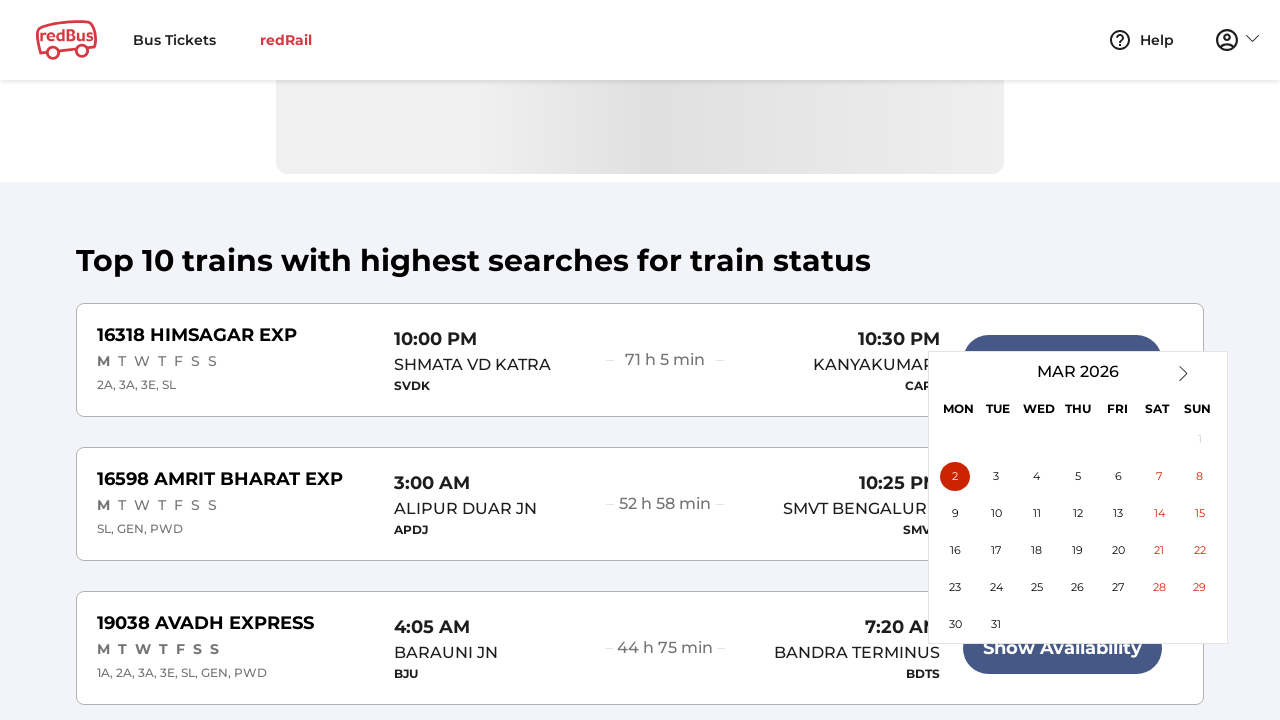

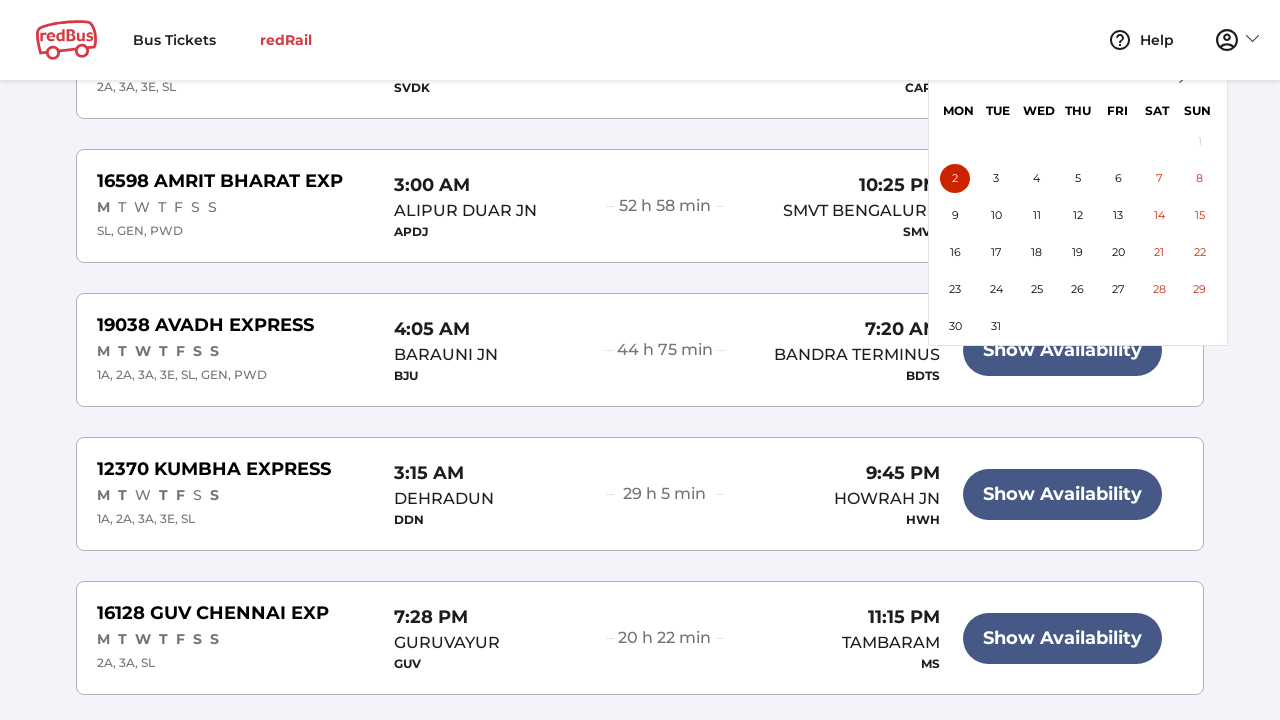